Tests completing a single active task by clicking its toggle checkbox

Starting URL: https://todomvc4tasj.herokuapp.com/

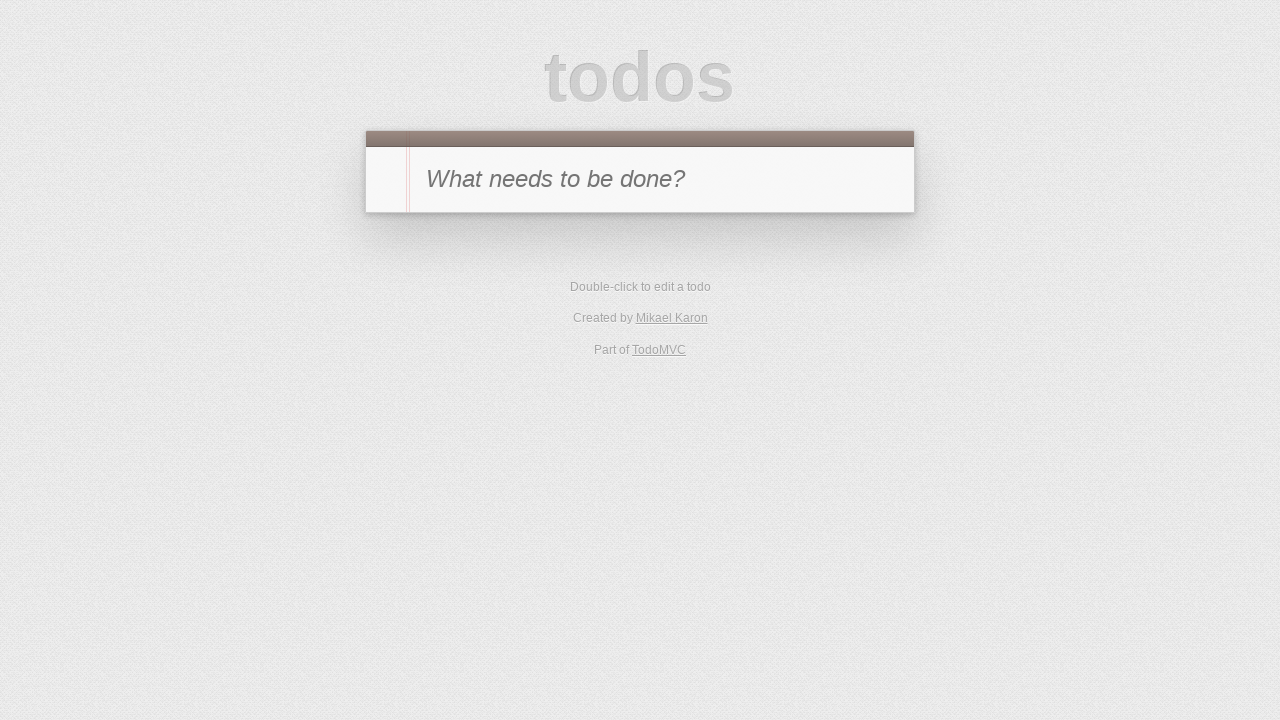

Filled new todo input field with '1' on #new-todo
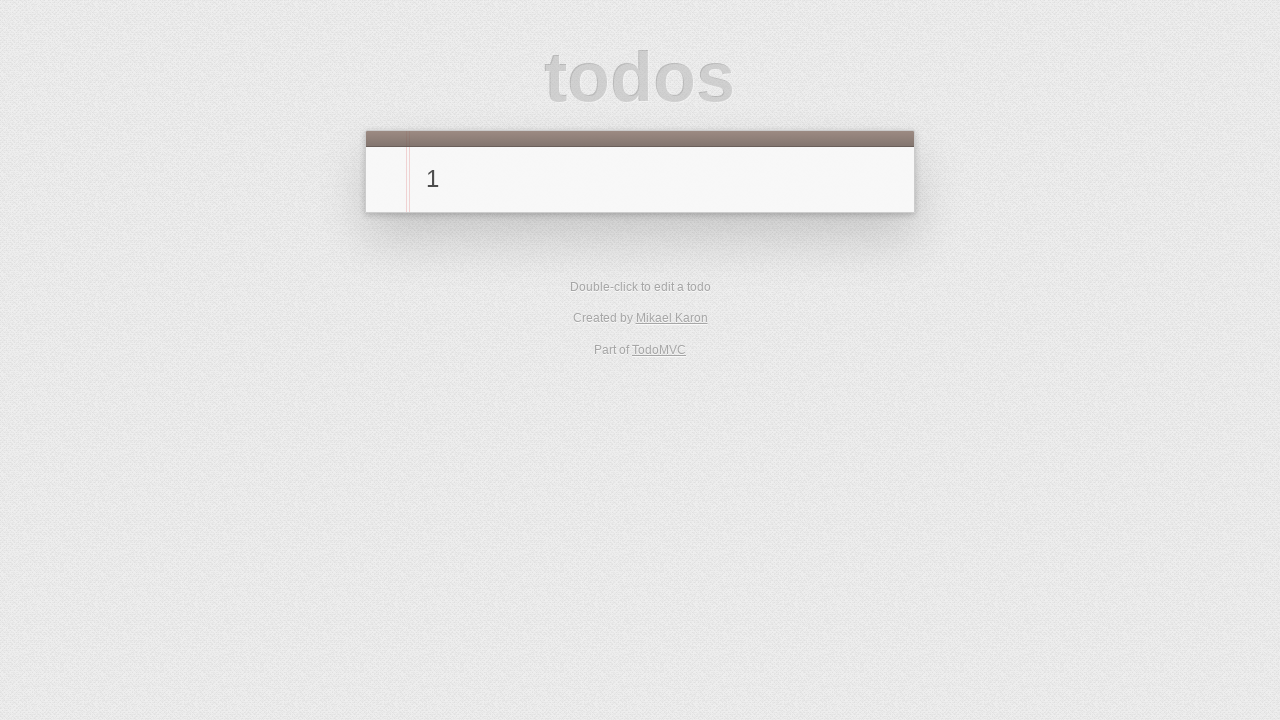

Pressed Enter to add the task on #new-todo
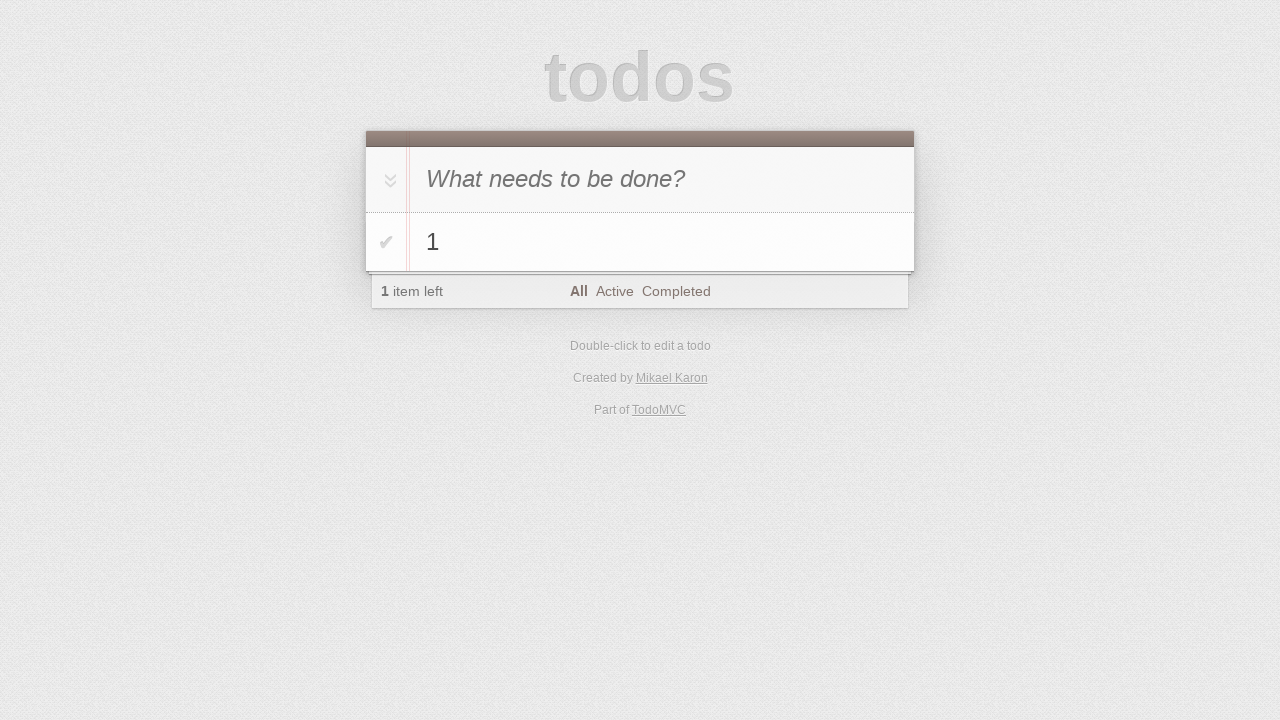

Clicked toggle checkbox to mark task as complete at (386, 242) on #todo-list li:has-text('1') .toggle
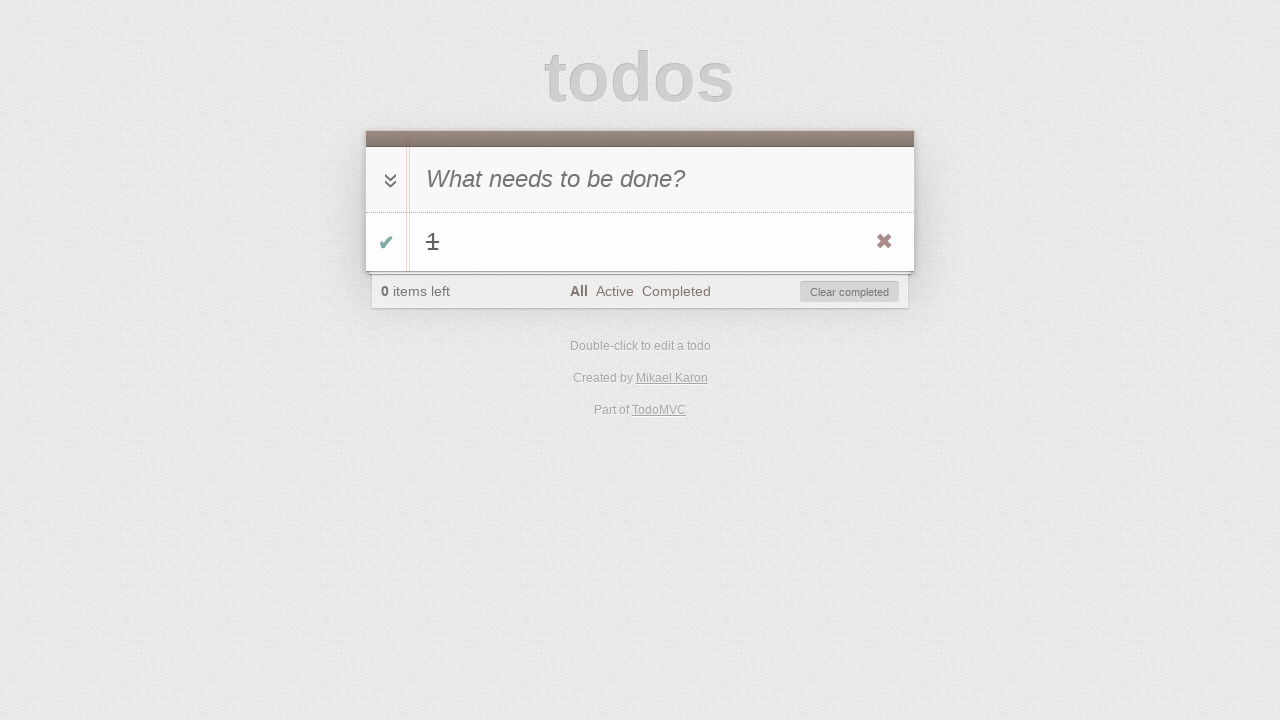

Verified completed task is still visible in todo list
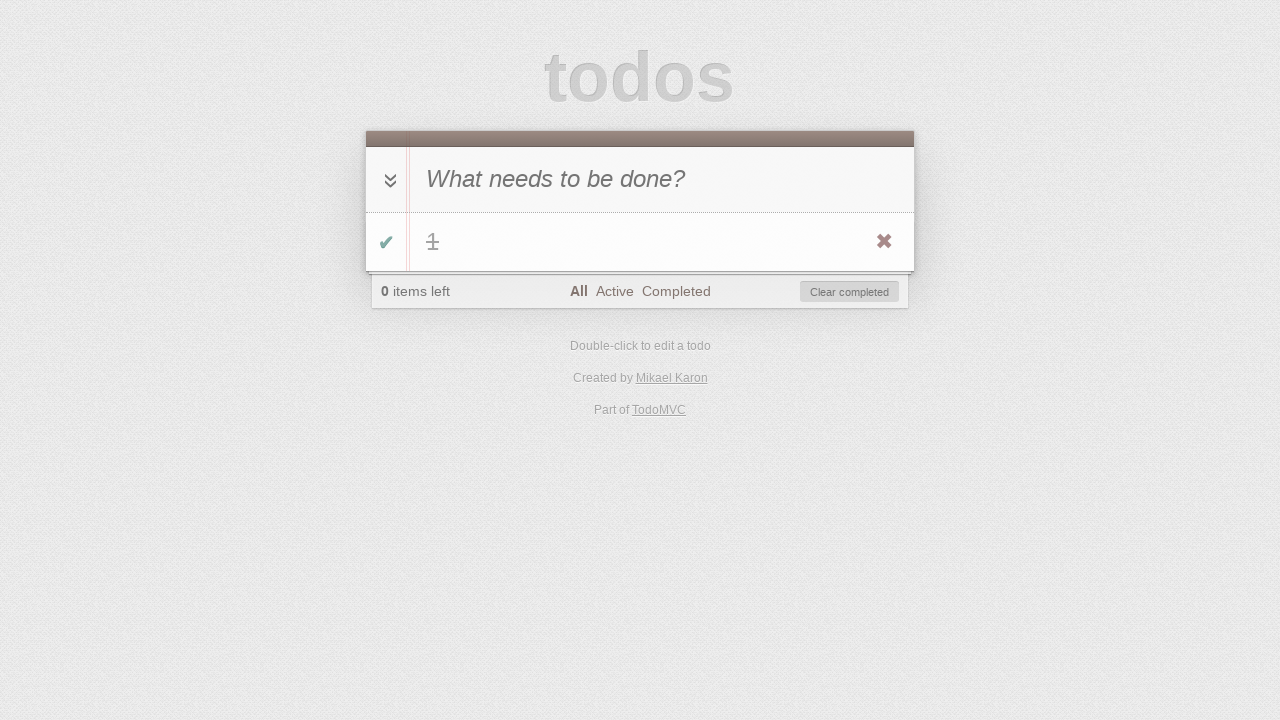

Verified active item count is 0
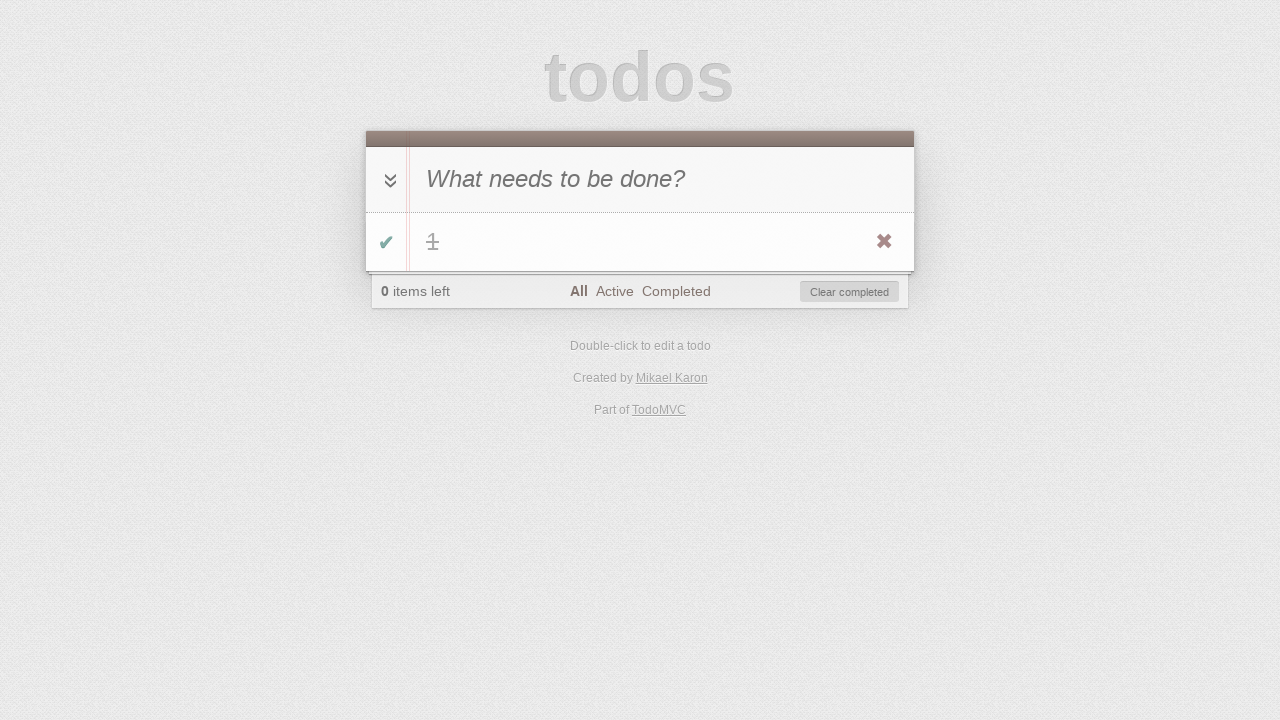

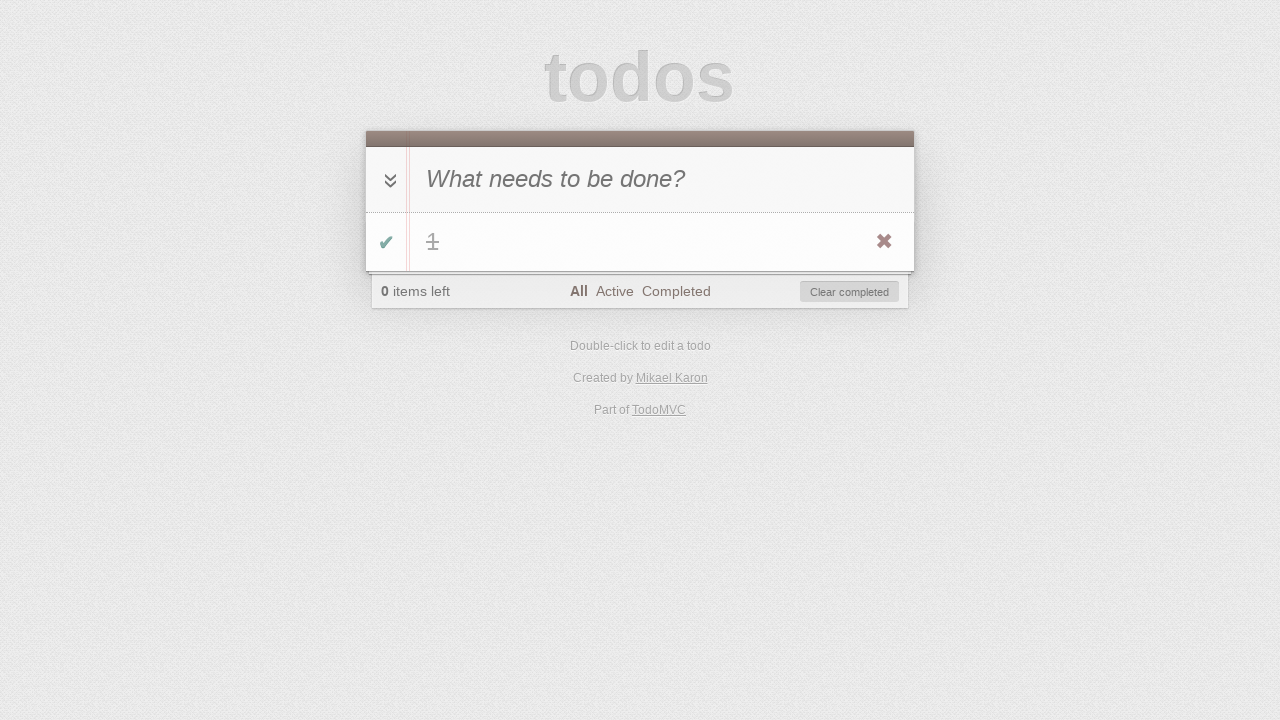